Tests browser window functionality by clicking a button that opens a new window

Starting URL: https://demoqa.com/browser-windows/

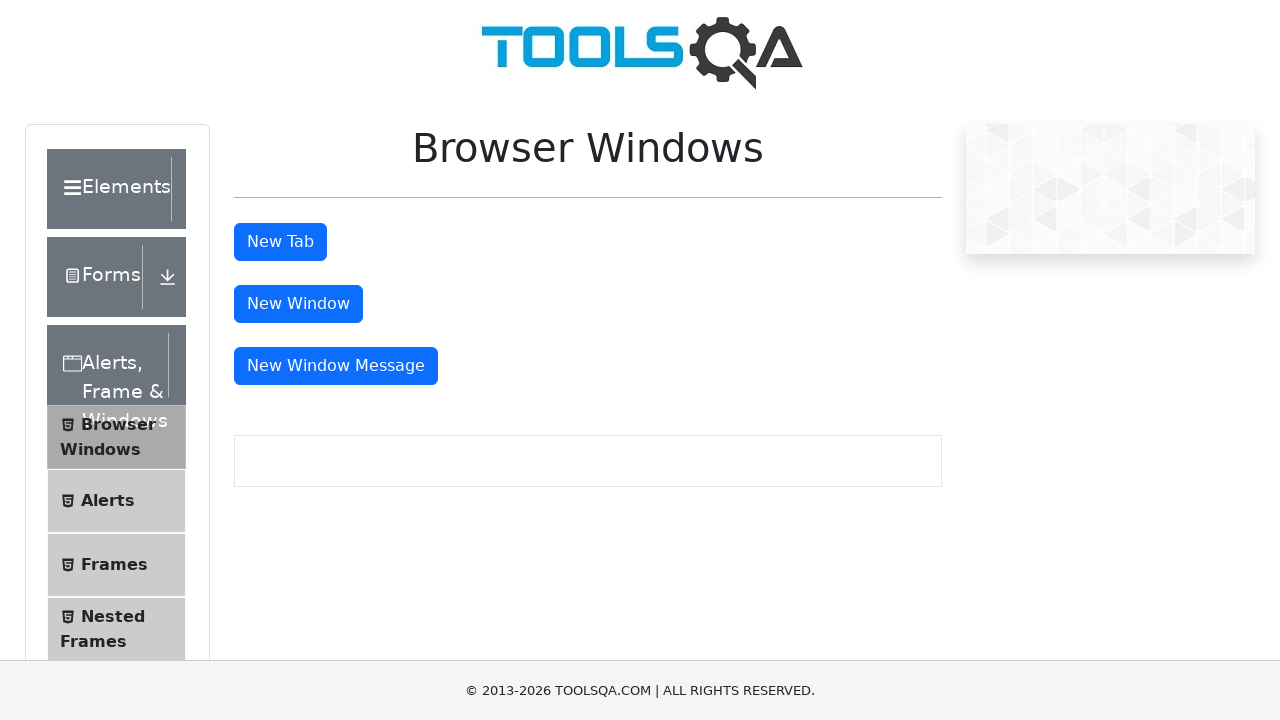

Clicked button to open a new browser window at (298, 304) on #windowButton
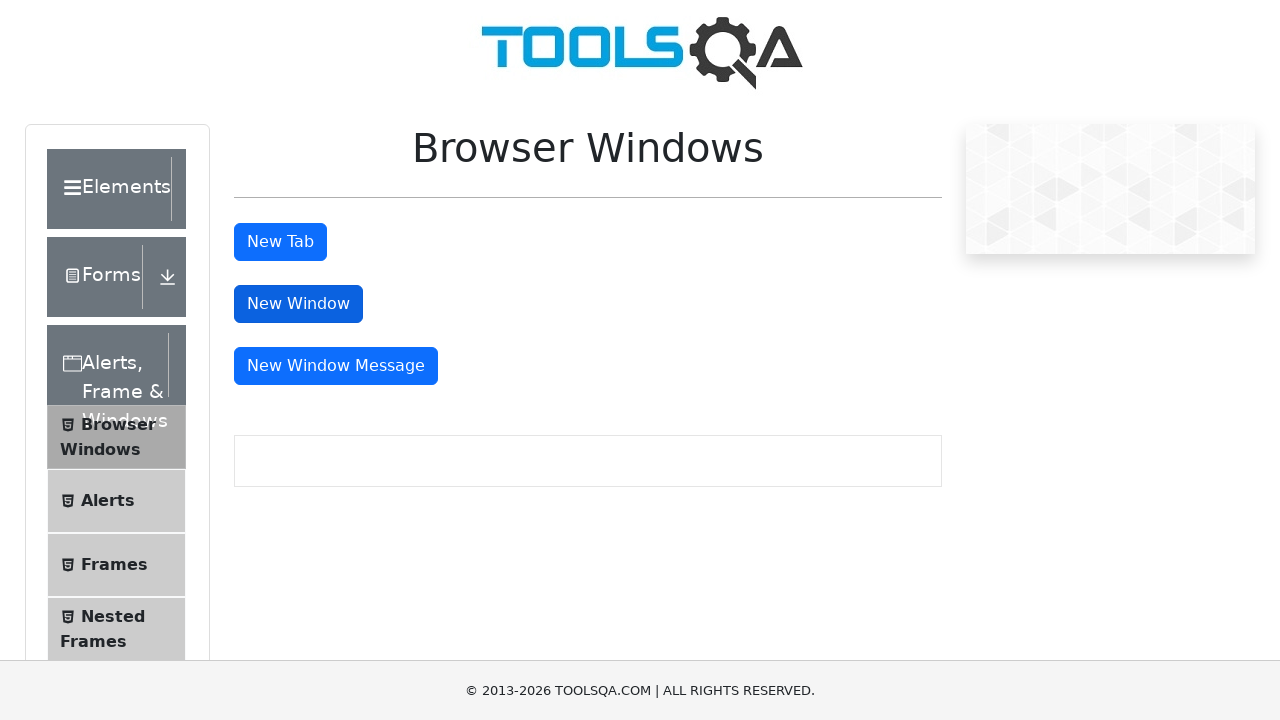

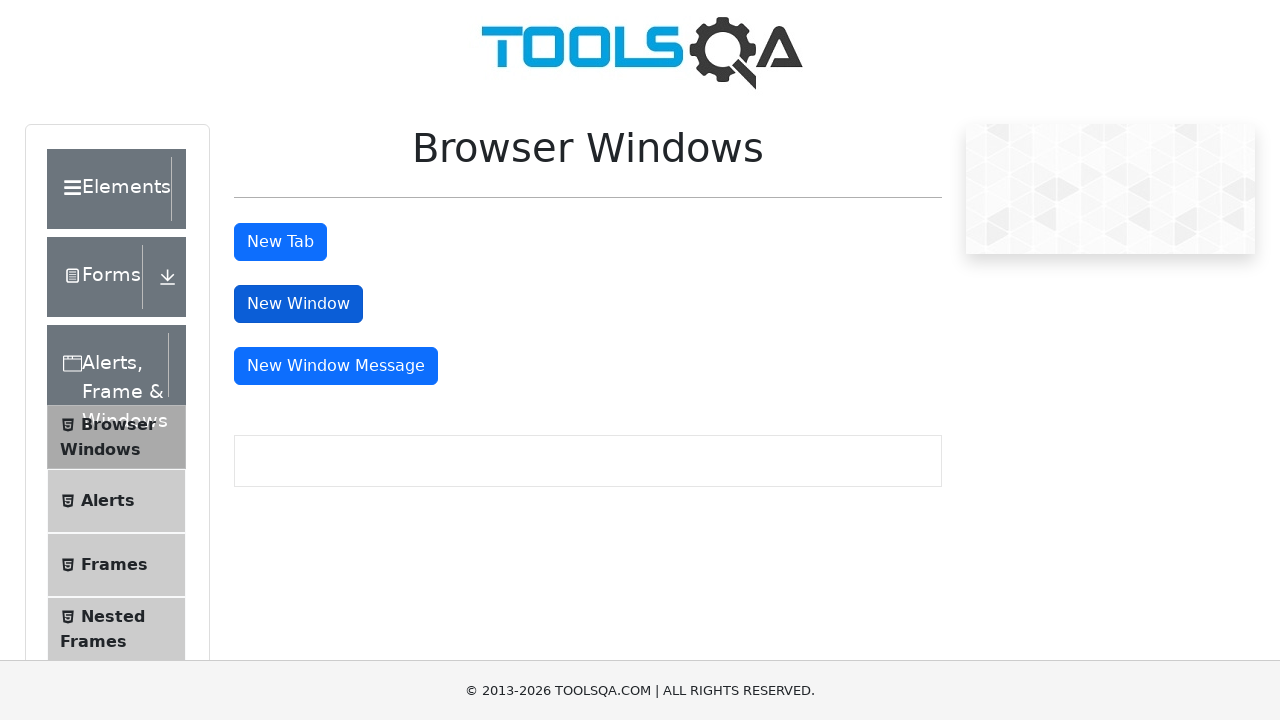